Tests page scrolling functionality by scrolling down 1000 pixels on a test automation practice website using JavaScript execution.

Starting URL: https://testautomationpractice.blogspot.com/

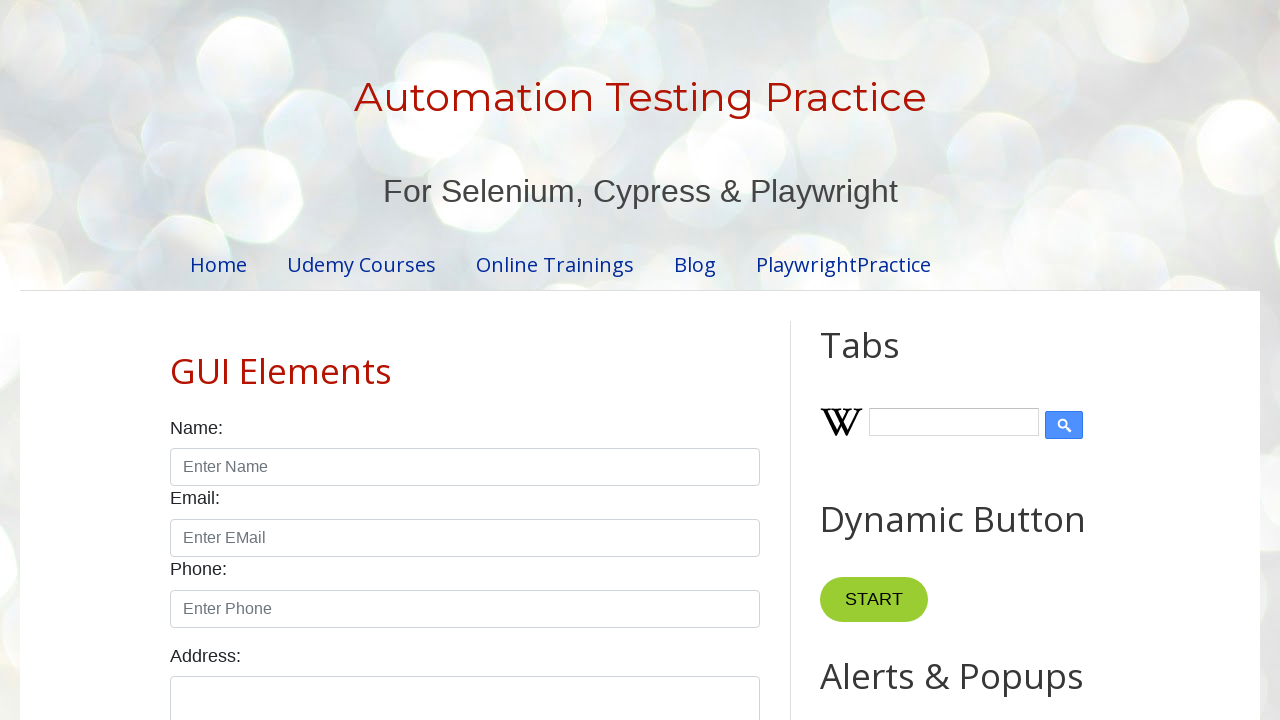

Scrolled down 1000 pixels using JavaScript
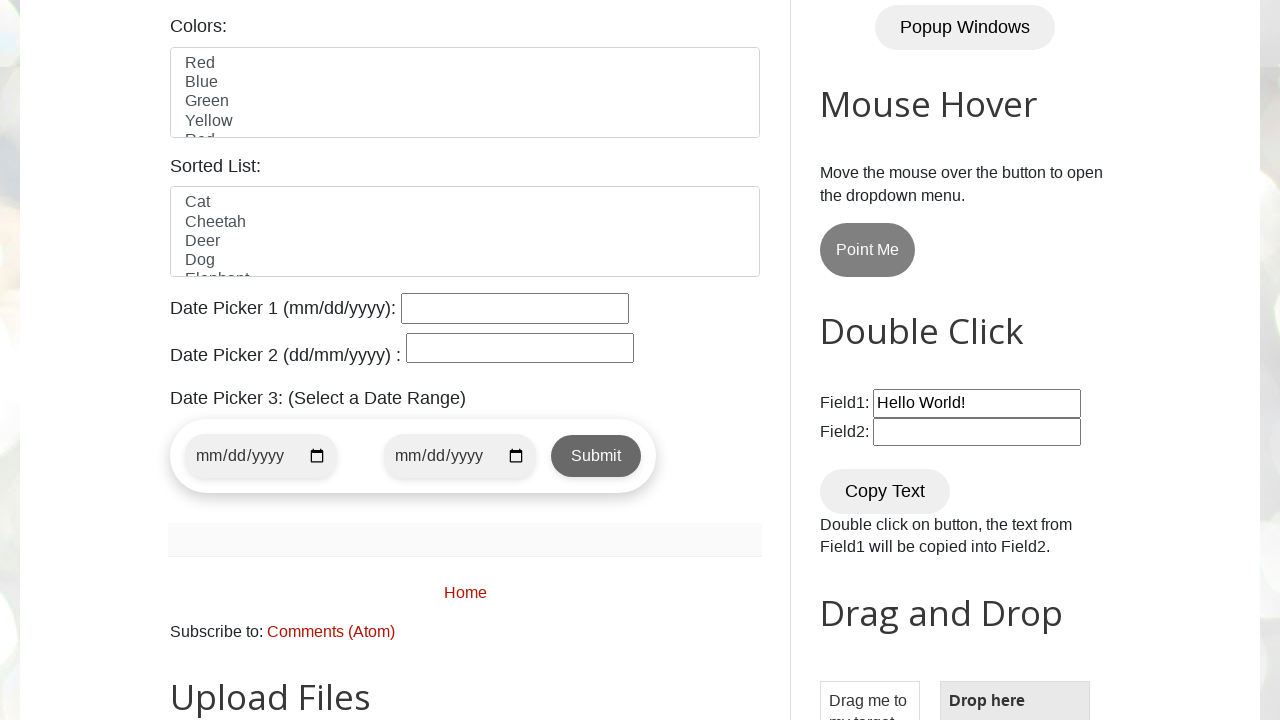

Waited 1000ms for scroll to complete
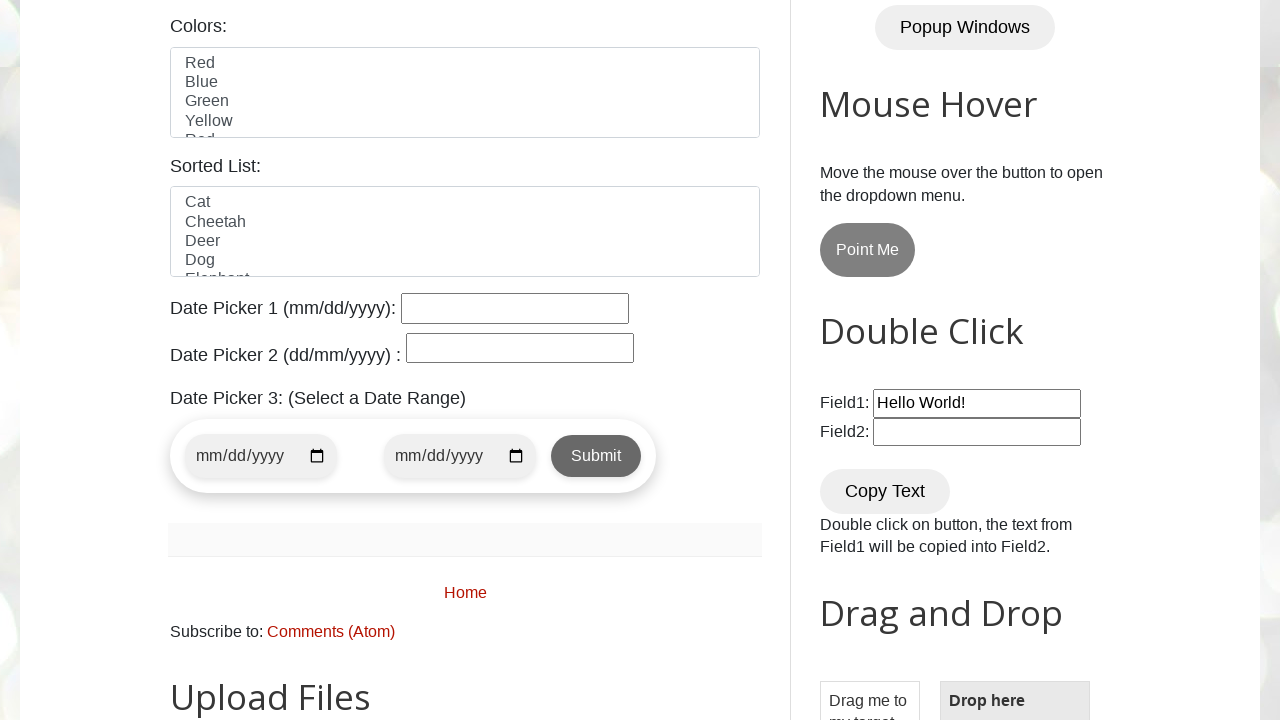

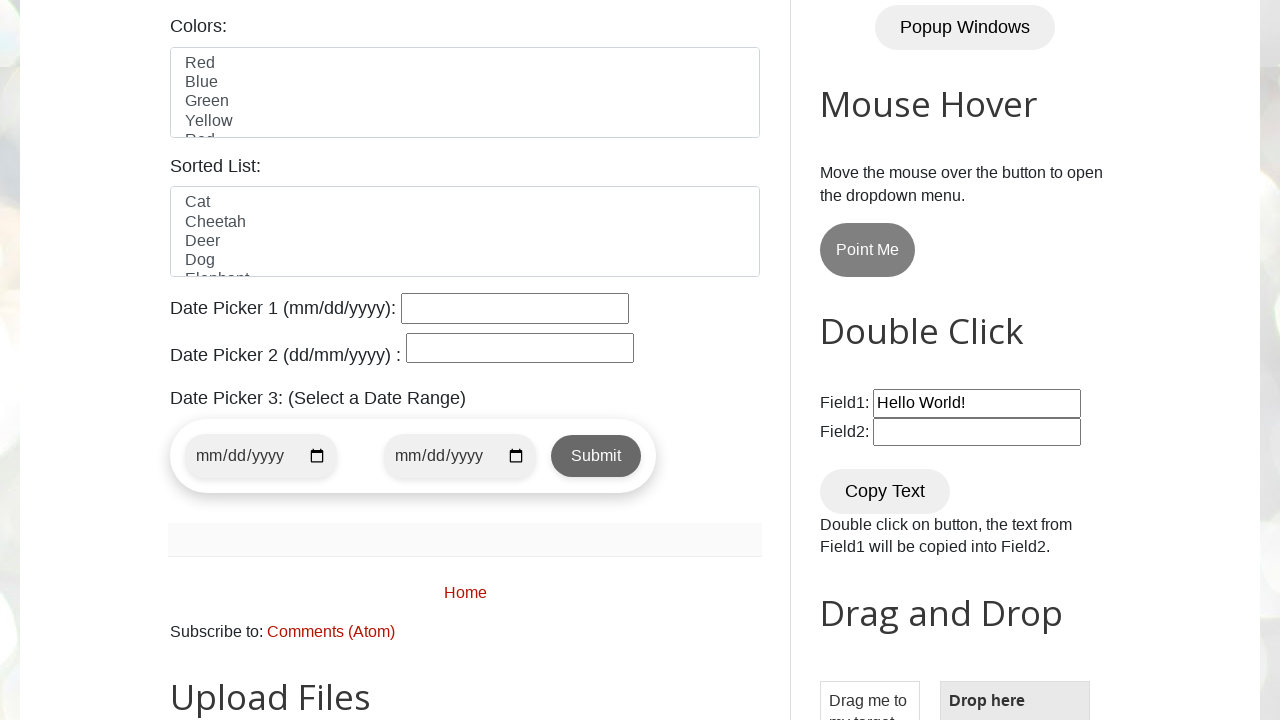